Tests drag and drop functionality on the jQuery UI droppable demo page by dragging an element and dropping it onto a target area within an iframe

Starting URL: https://jqueryui.com/droppable/

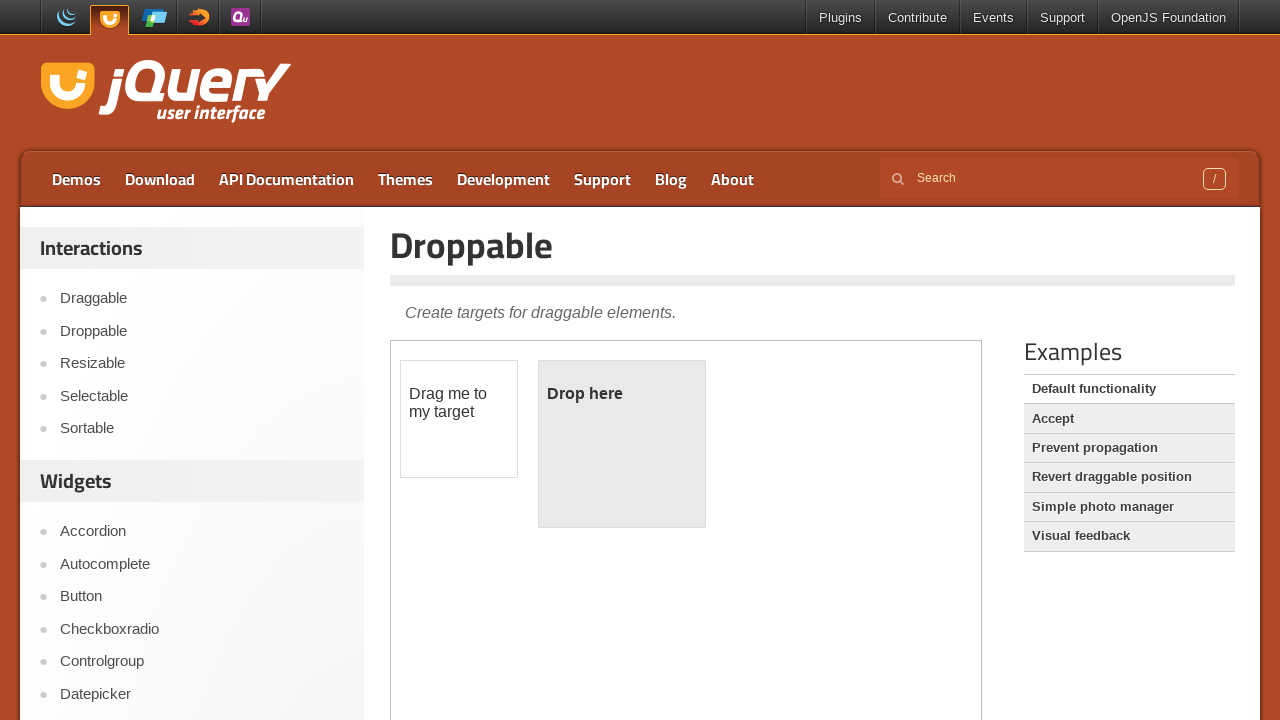

Located the demo iframe containing drag and drop elements
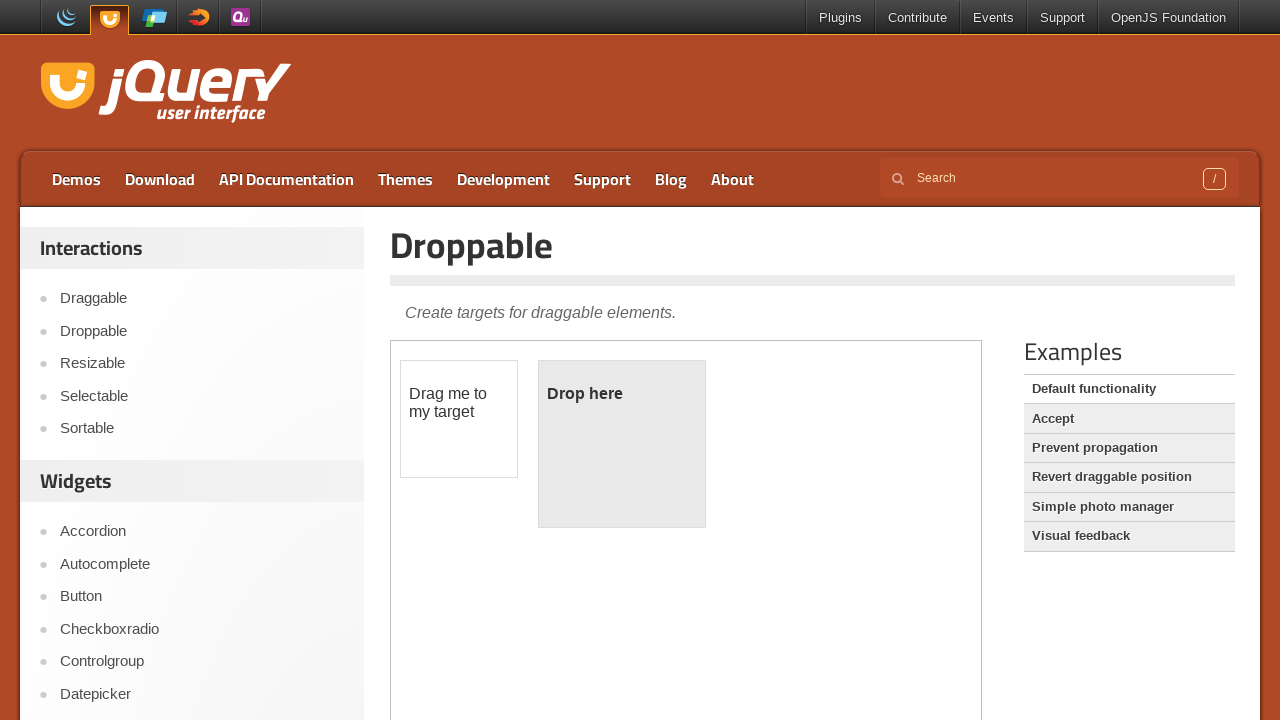

Dragged the draggable element onto the droppable target area at (622, 444)
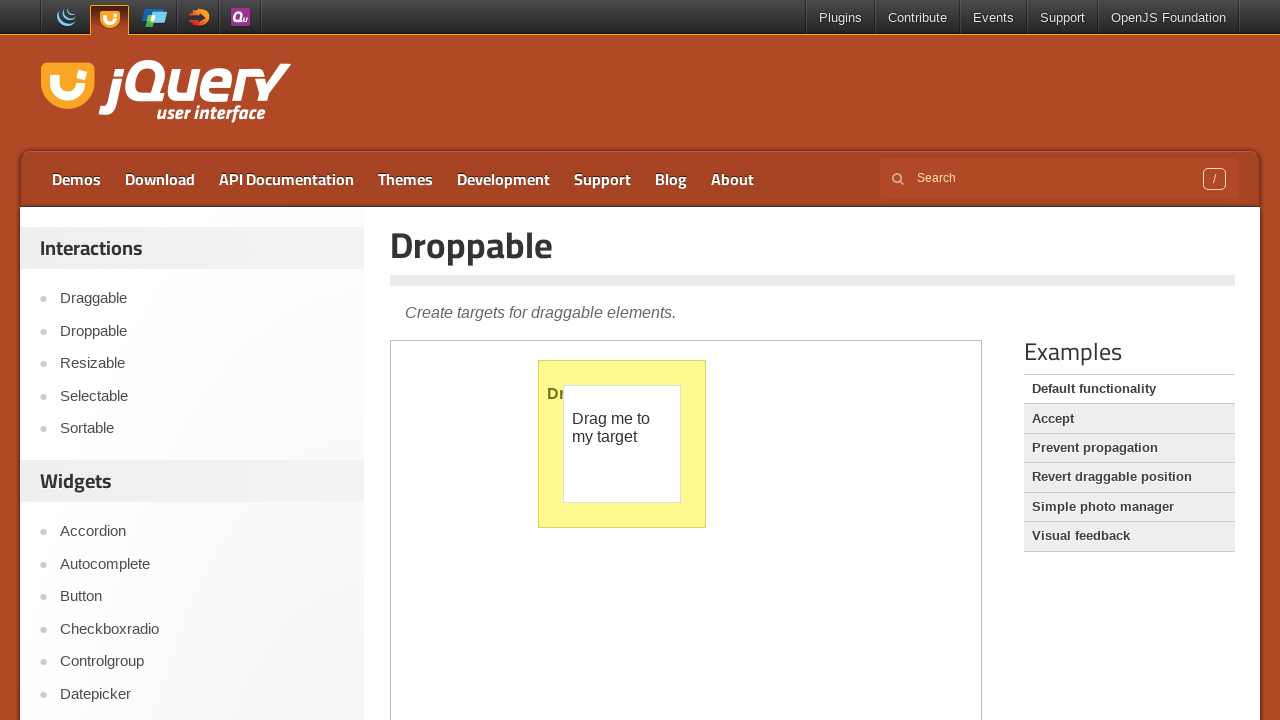

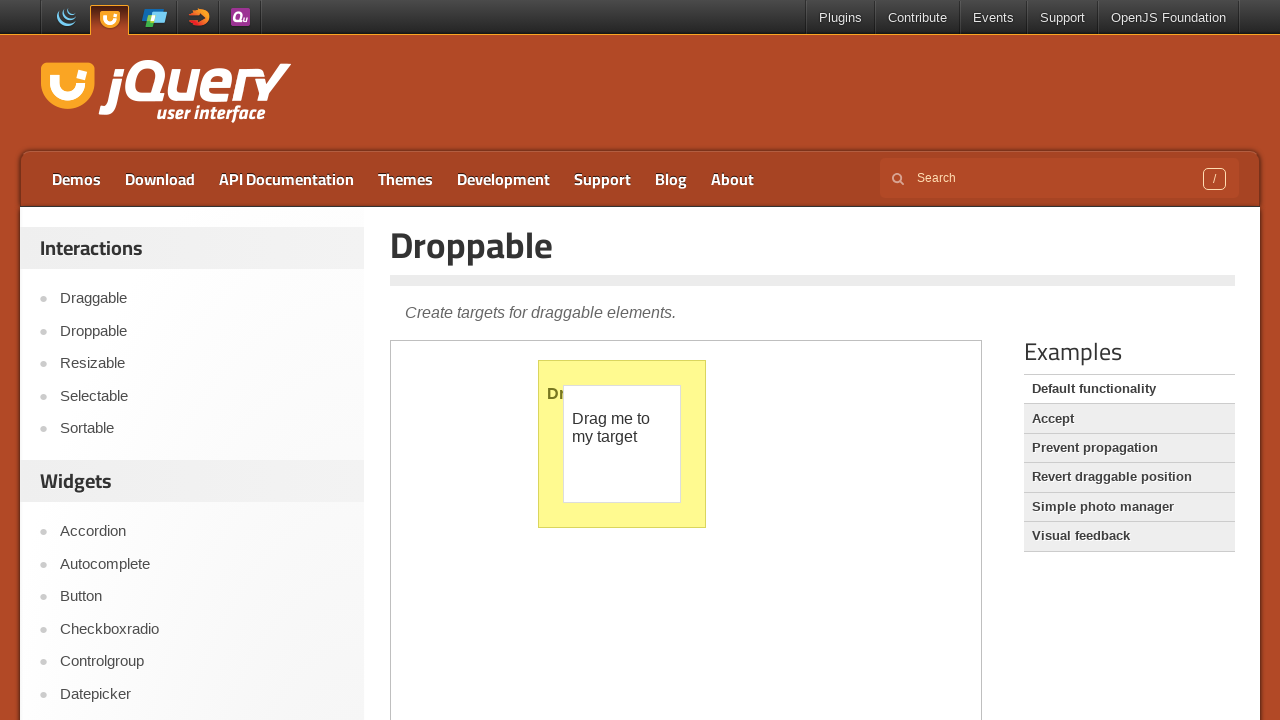